Navigates to the NuGet.org homepage, clicks on the Packages menu item in the navigation bar, and verifies that package listings are displayed with titles and descriptions.

Starting URL: https://nuget.org

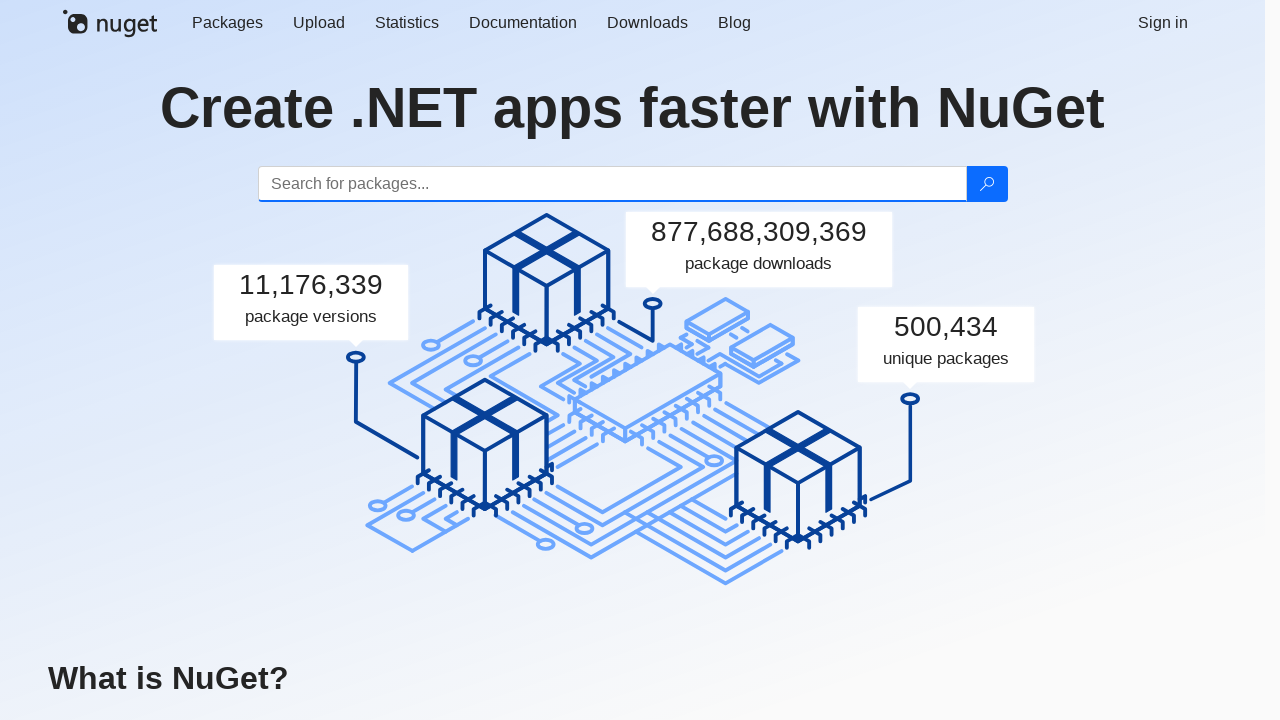

Navigated to NuGet.org homepage
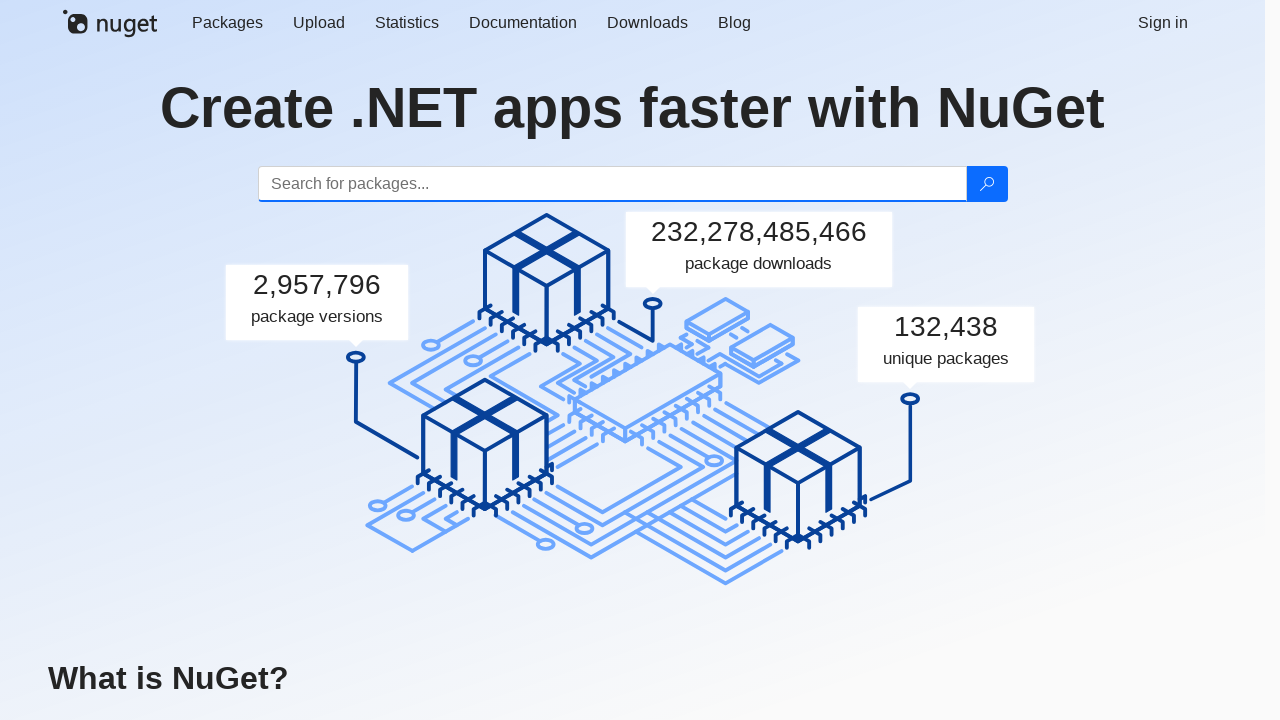

Clicked on Packages menu item in navigation bar at (227, 23) on #navbar ul:first-of-type li >> internal:has-text="Packages"i >> nth=0
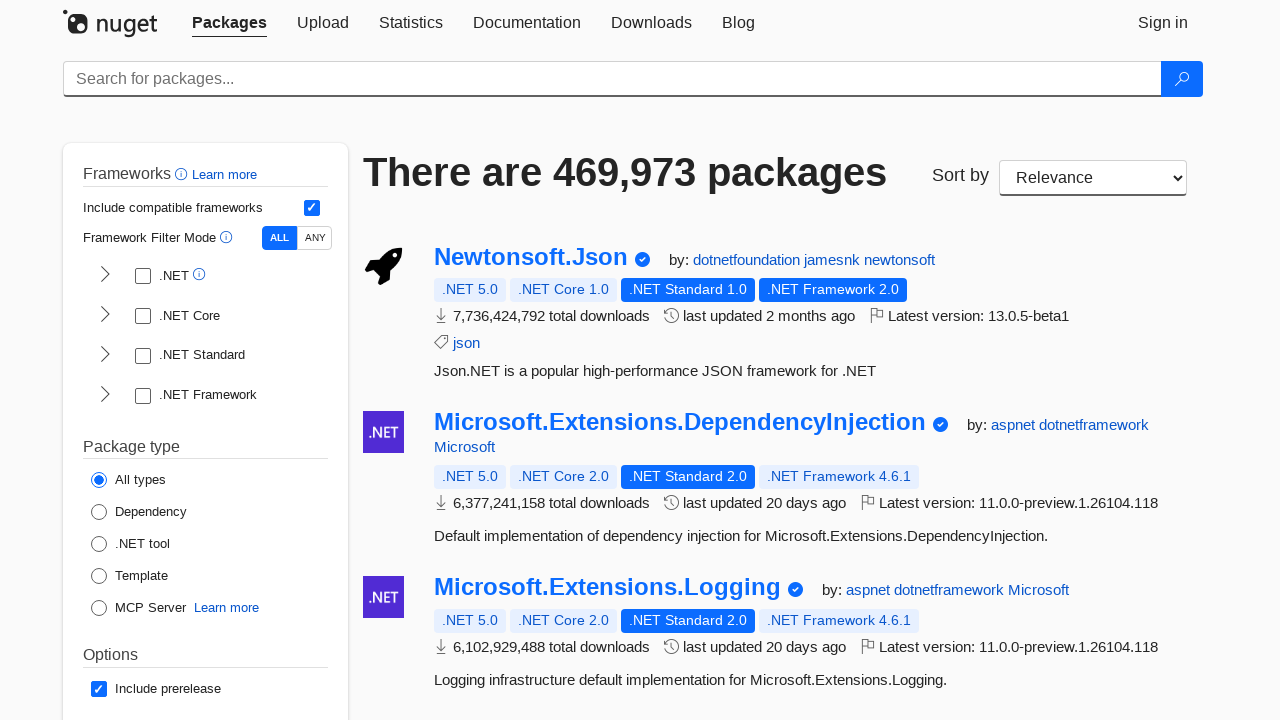

Package listings loaded and displayed
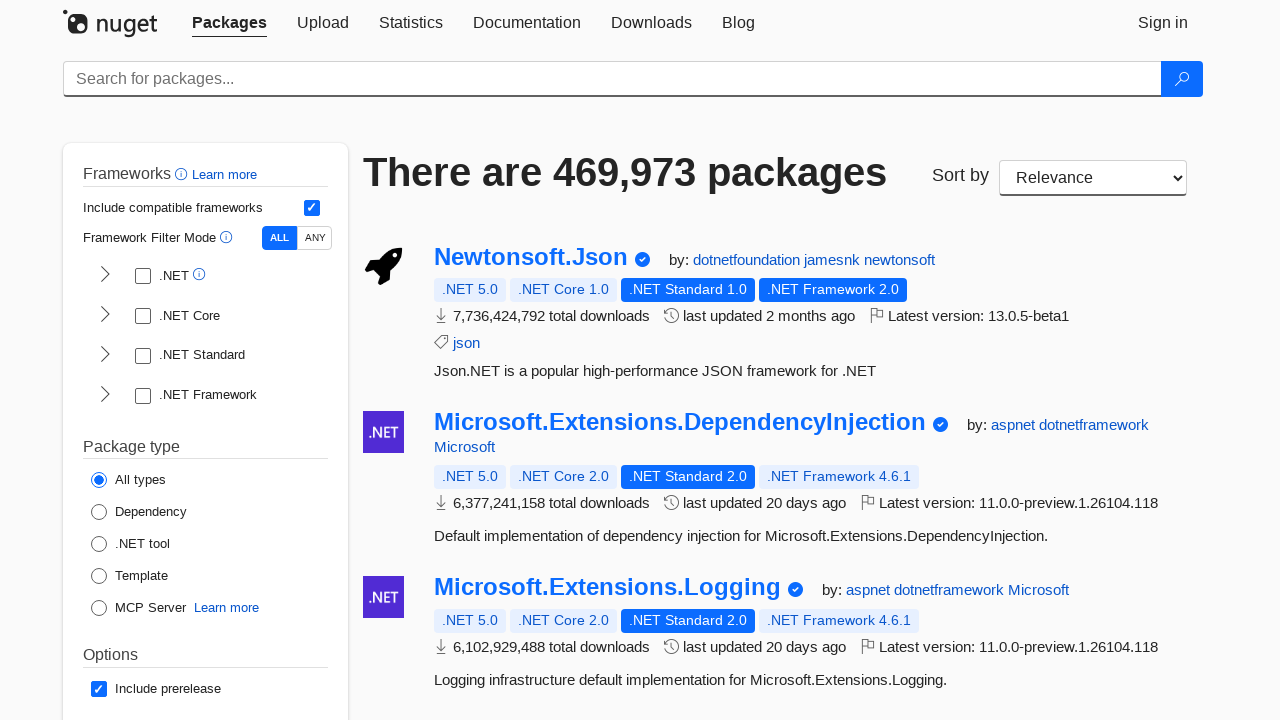

Verified that 20 packages are displayed with titles and descriptions
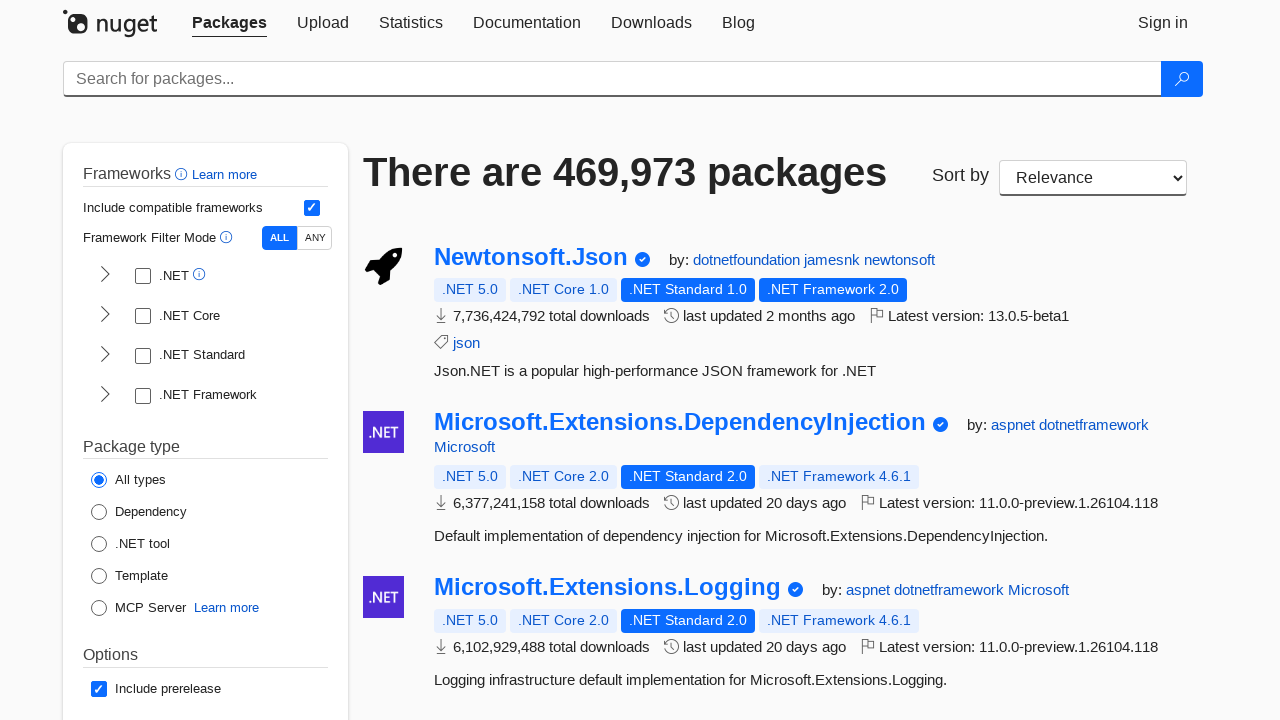

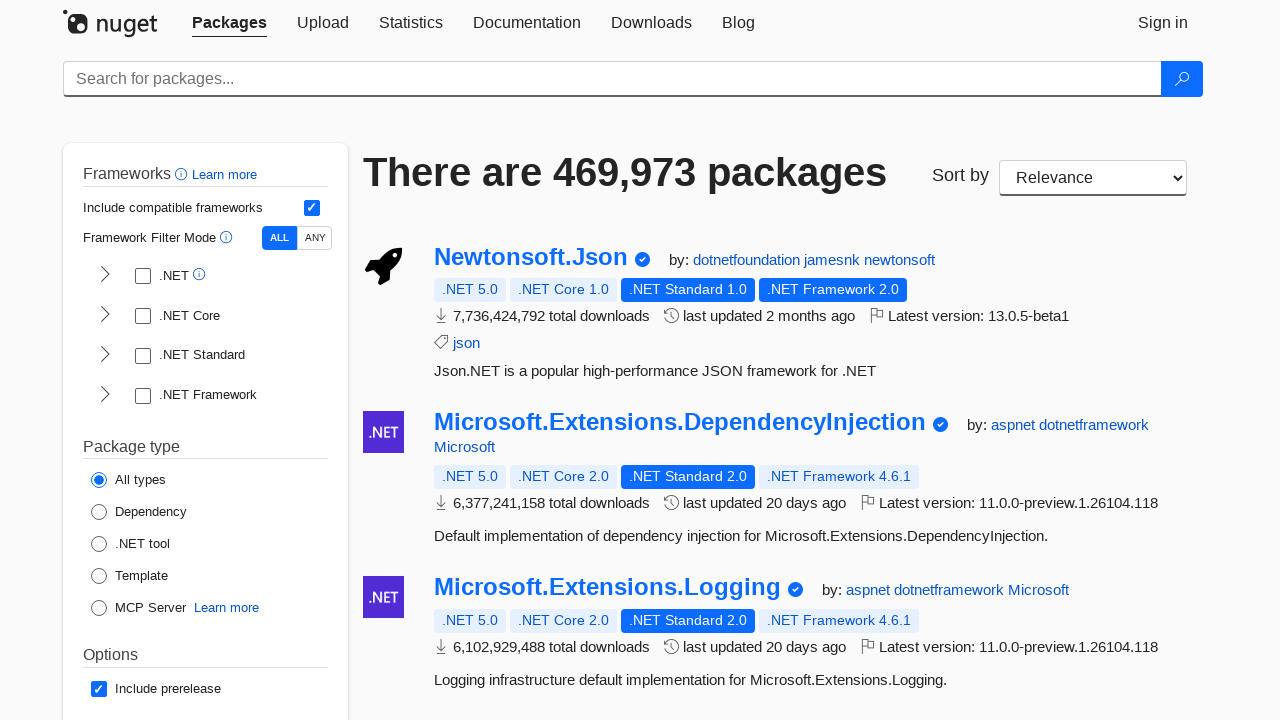